Navigates to the Python.org website and refreshes the page twice to test basic page loading and refresh functionality

Starting URL: https://www.python.org

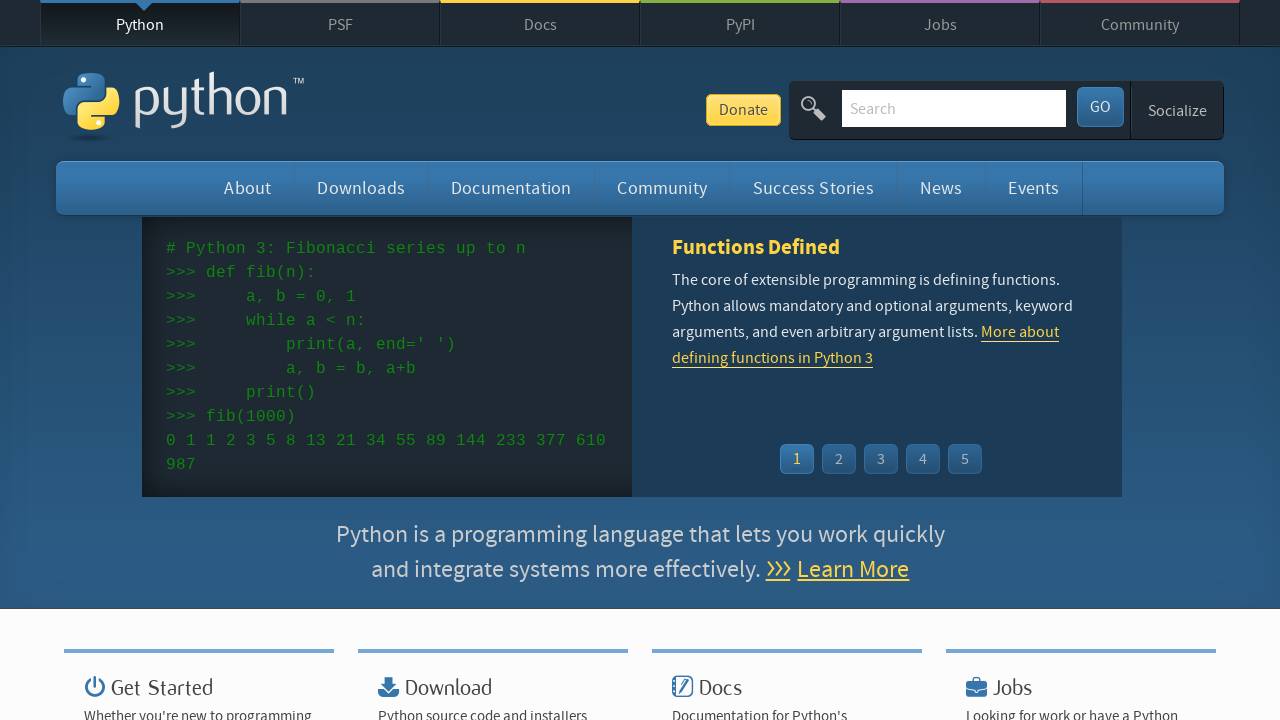

Reloaded the Python.org page
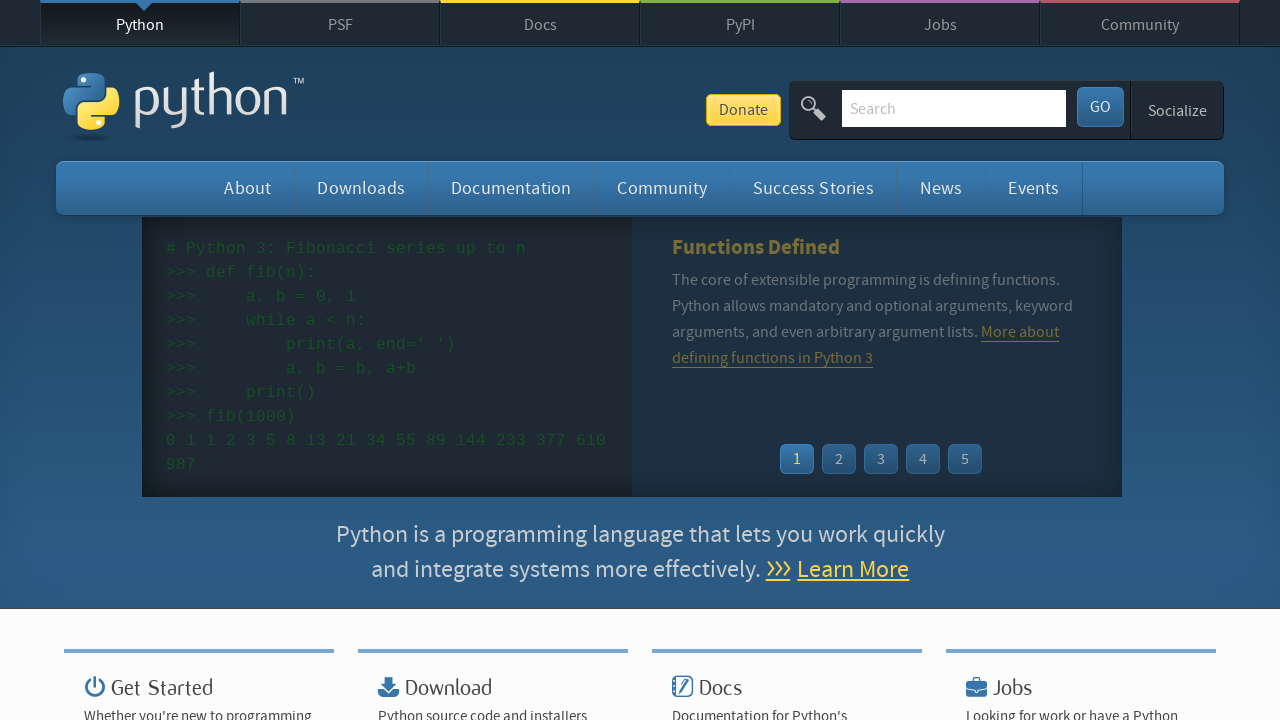

Waited for page to reach domcontentloaded state after first refresh
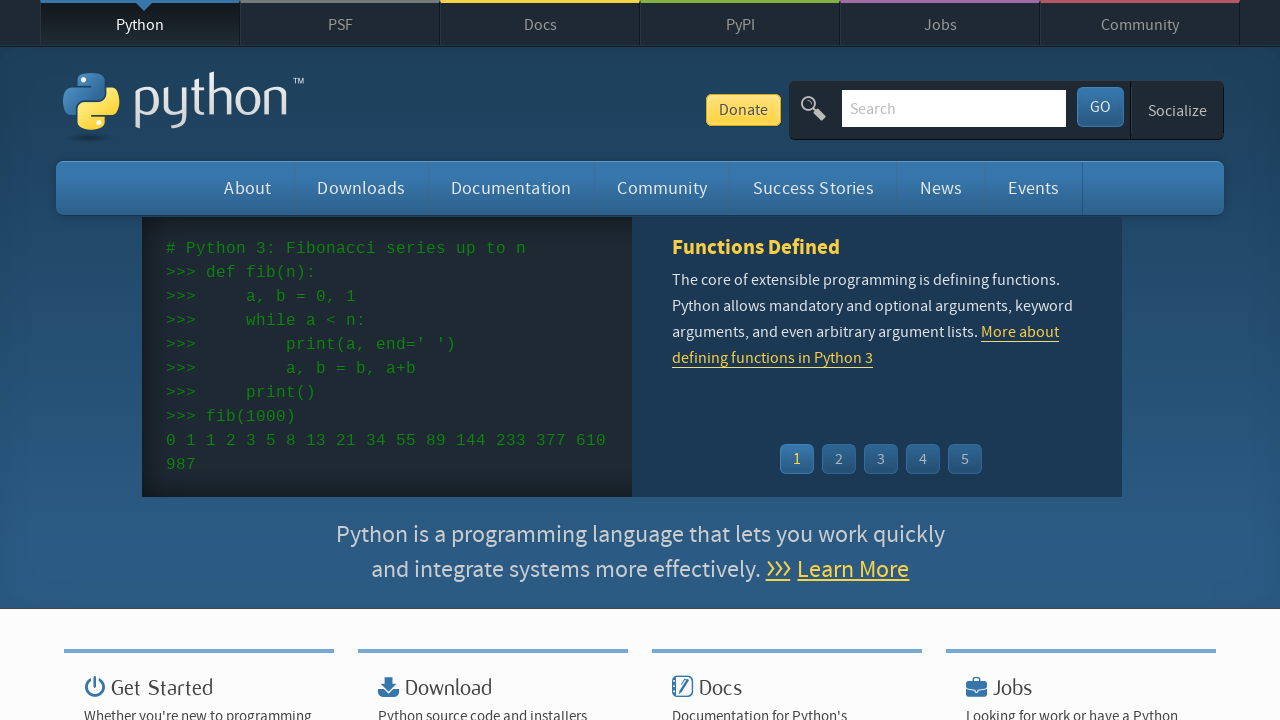

Reloaded the Python.org page a second time
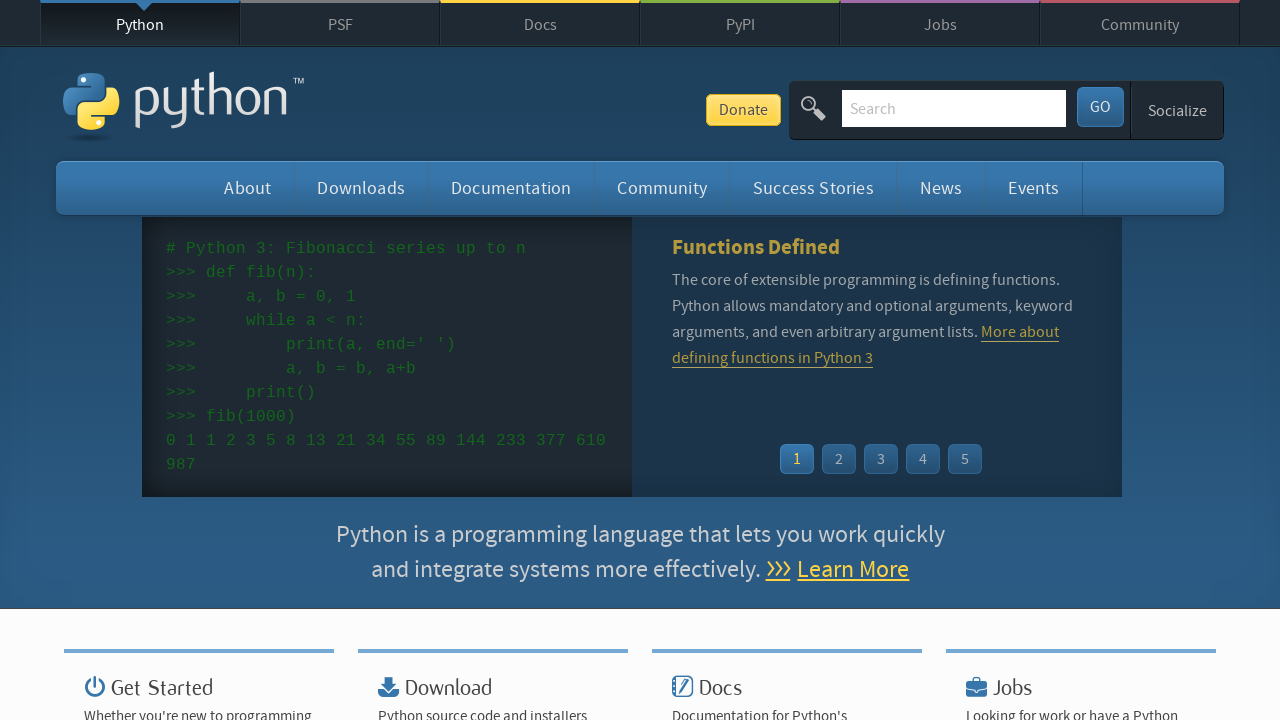

Waited for page to reach domcontentloaded state after second refresh
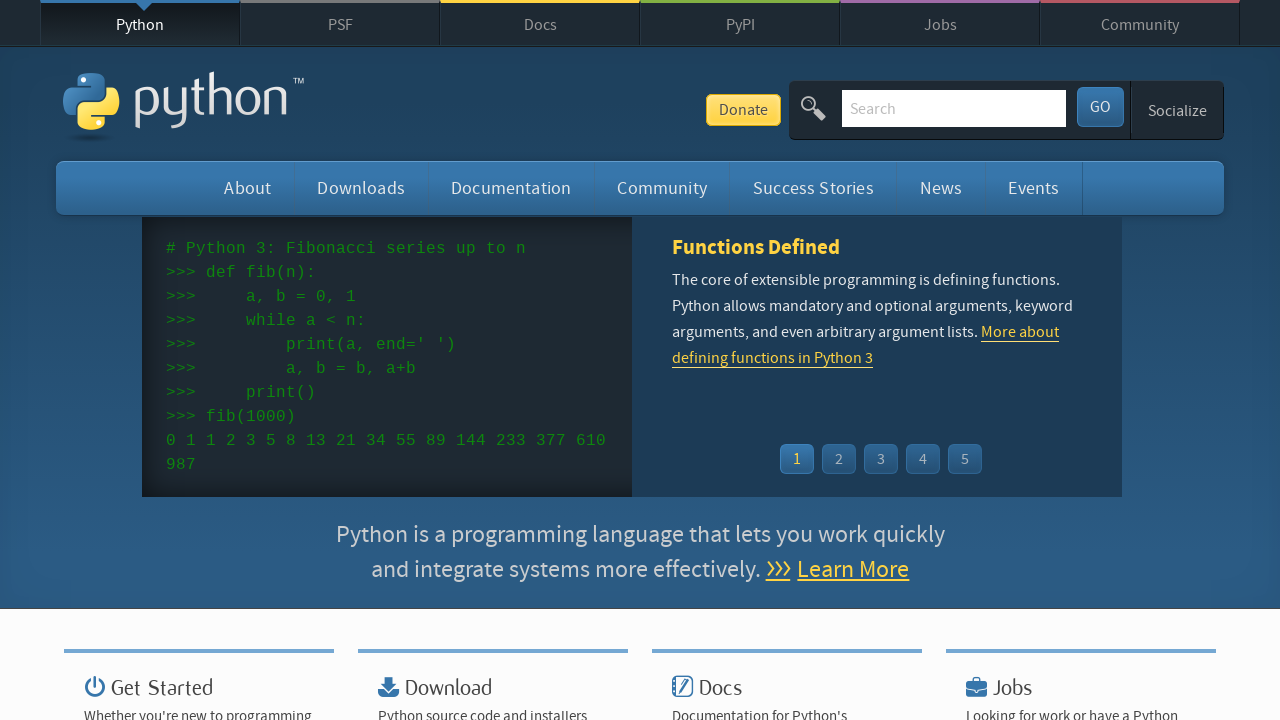

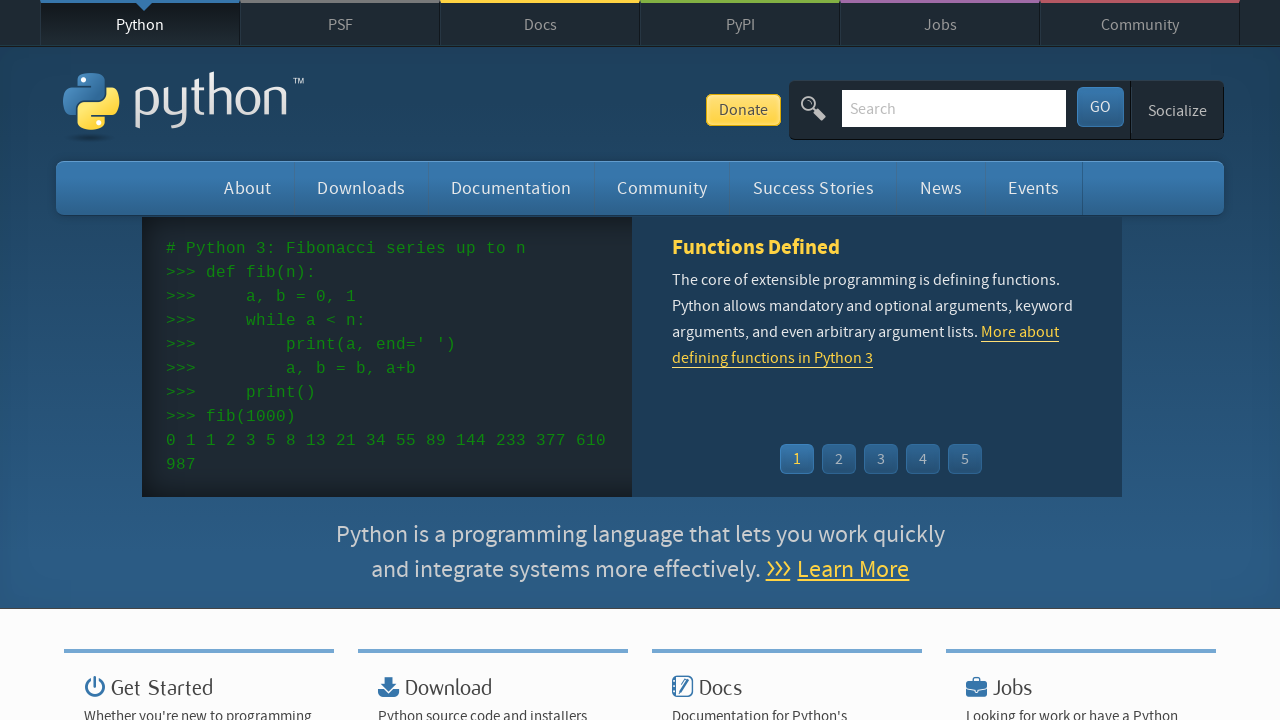